Tests keyboard actions by typing text into a first name field while holding the SHIFT key, resulting in uppercase text input

Starting URL: https://awesomeqa.com/practice.html

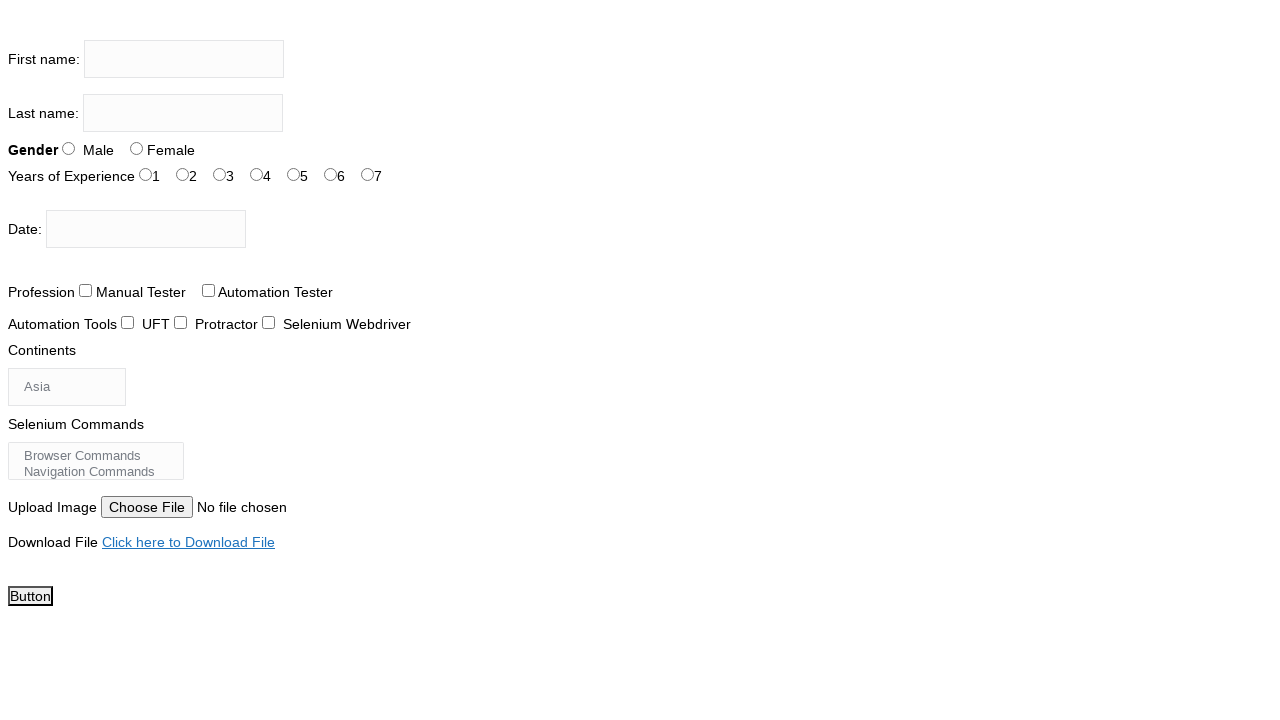

Located first name input field
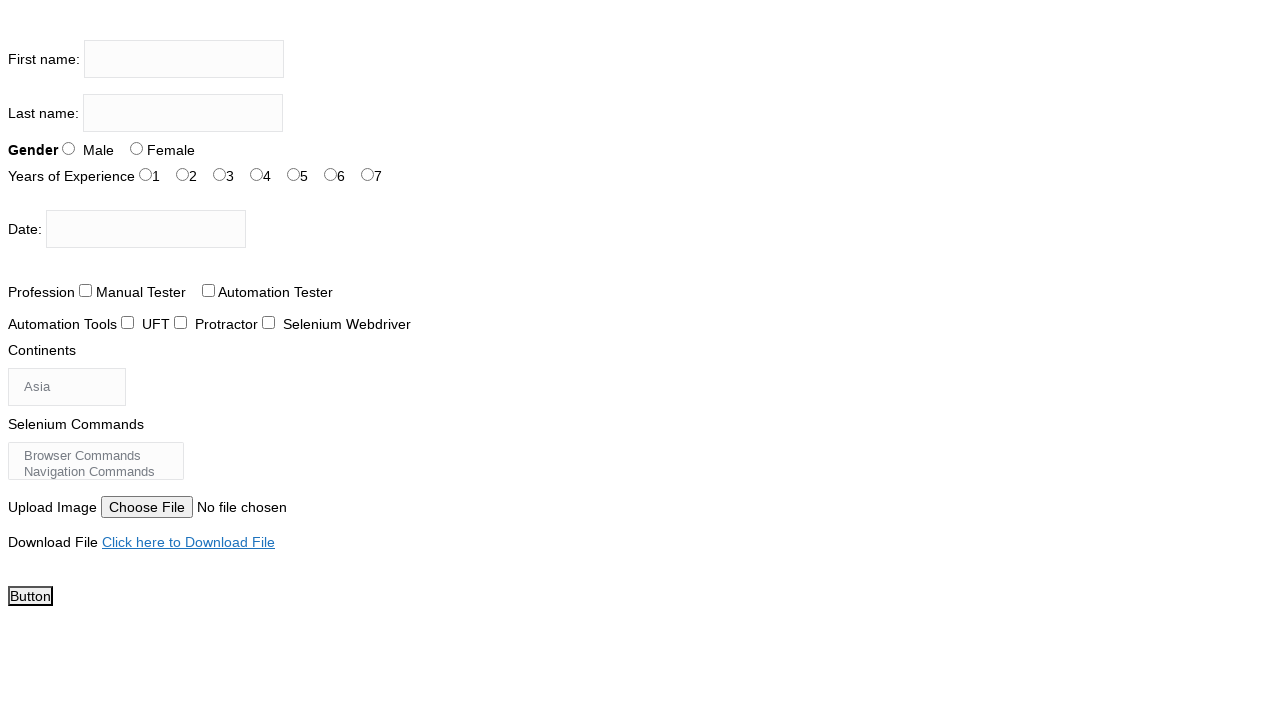

Pressed Shift+A in first name field on xpath=//input[@name='firstname']
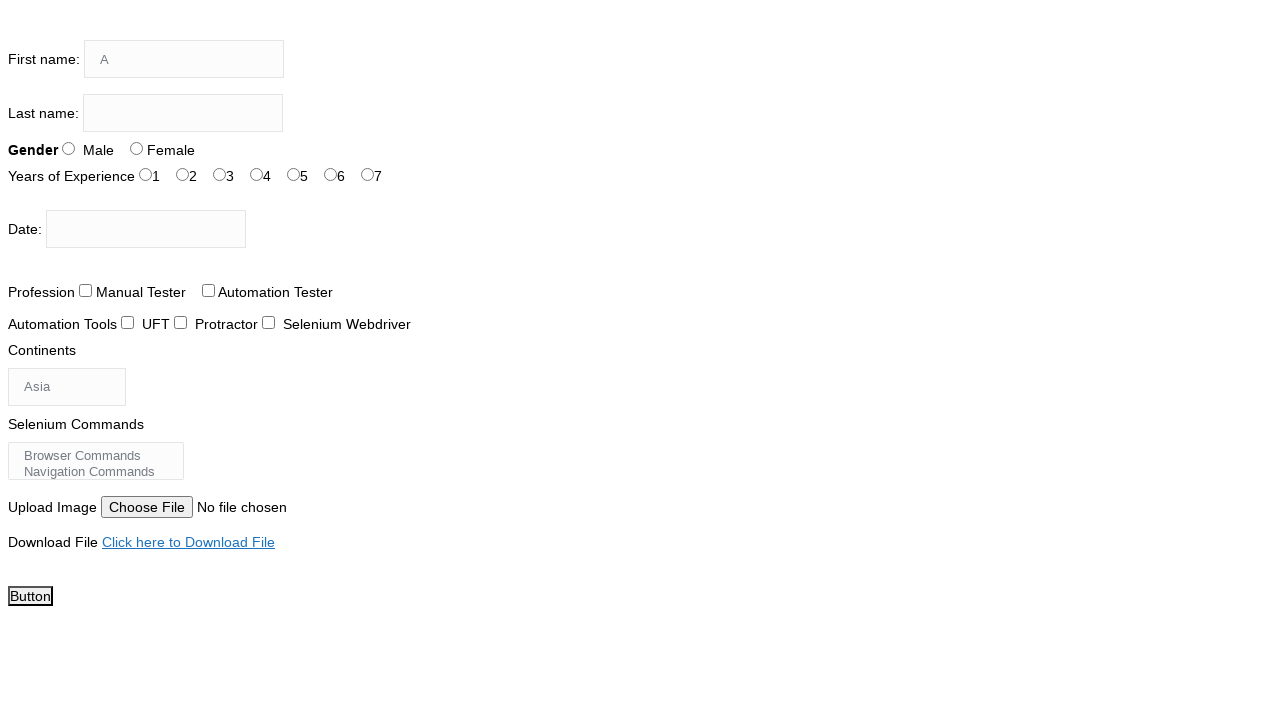

Pressed Shift+N in first name field on xpath=//input[@name='firstname']
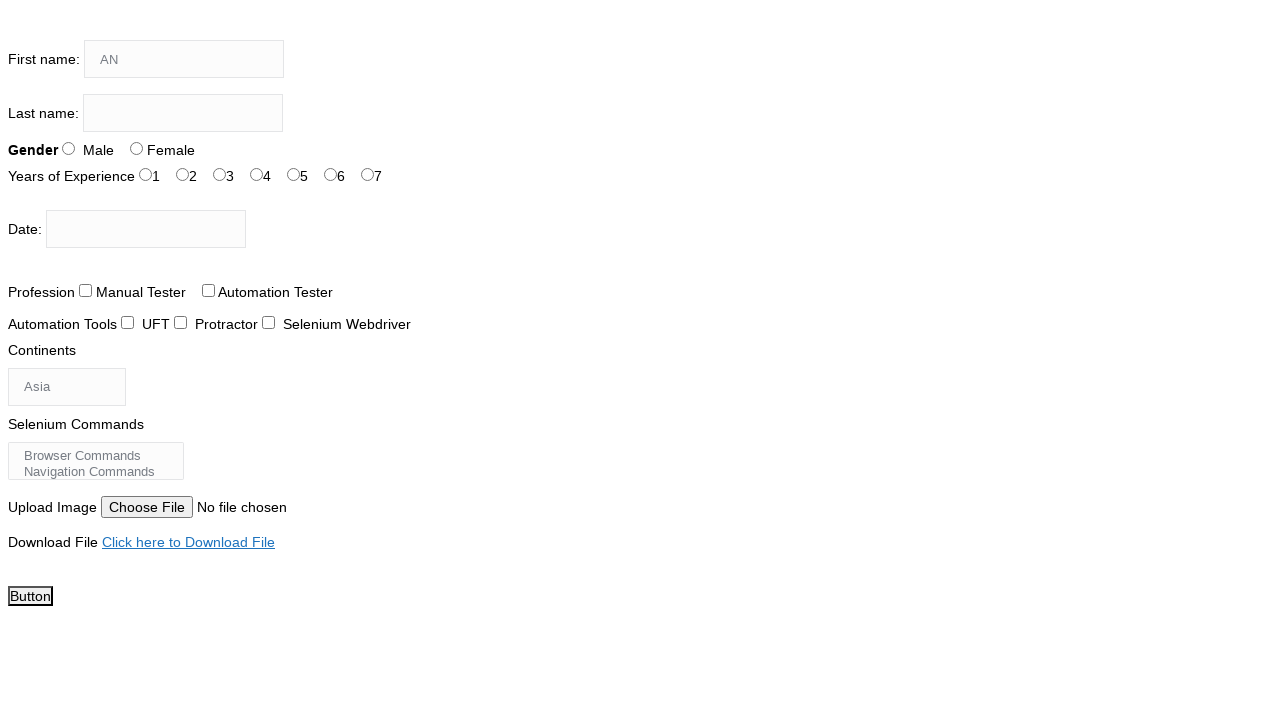

Pressed Shift+K in first name field on xpath=//input[@name='firstname']
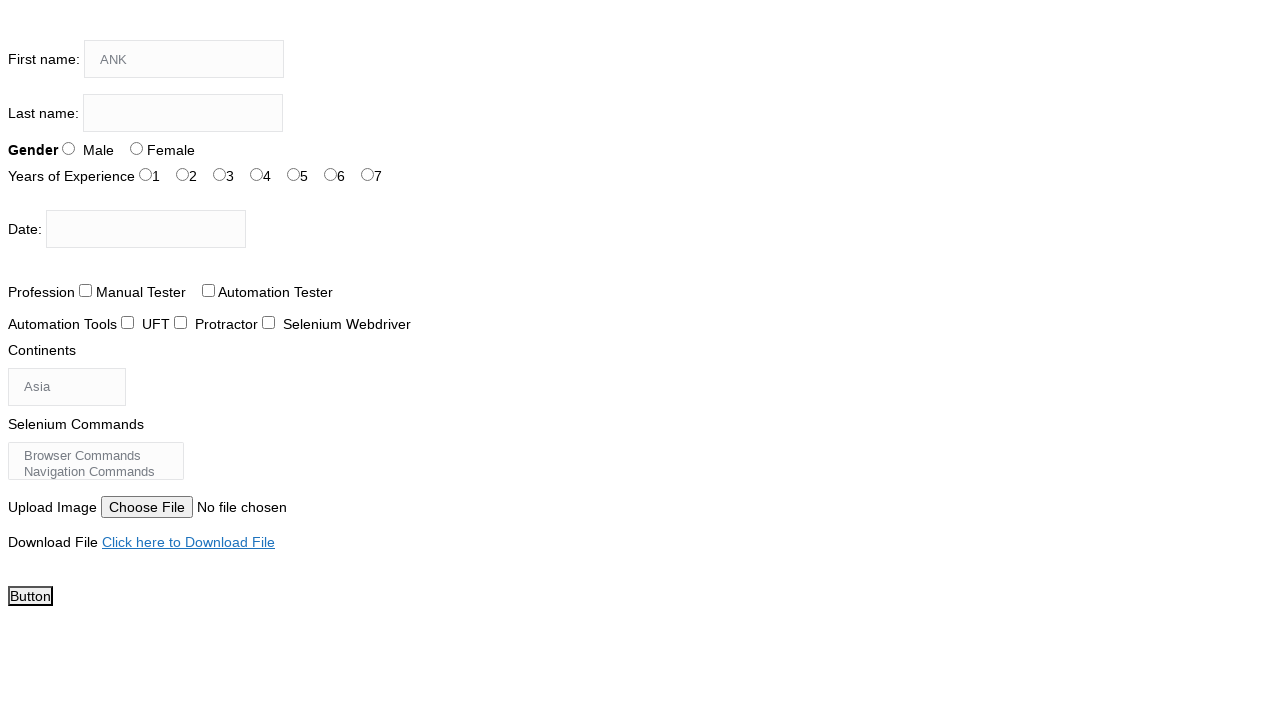

Pressed Shift+I in first name field on xpath=//input[@name='firstname']
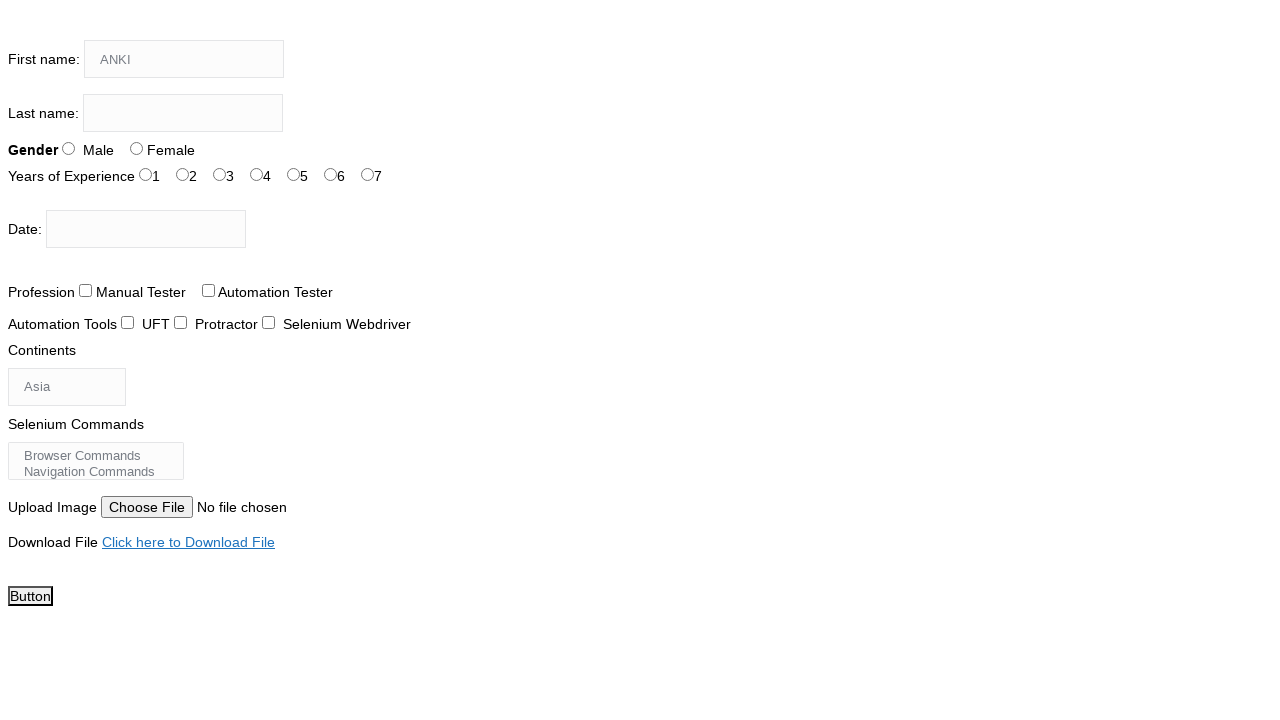

Pressed Shift+T in first name field on xpath=//input[@name='firstname']
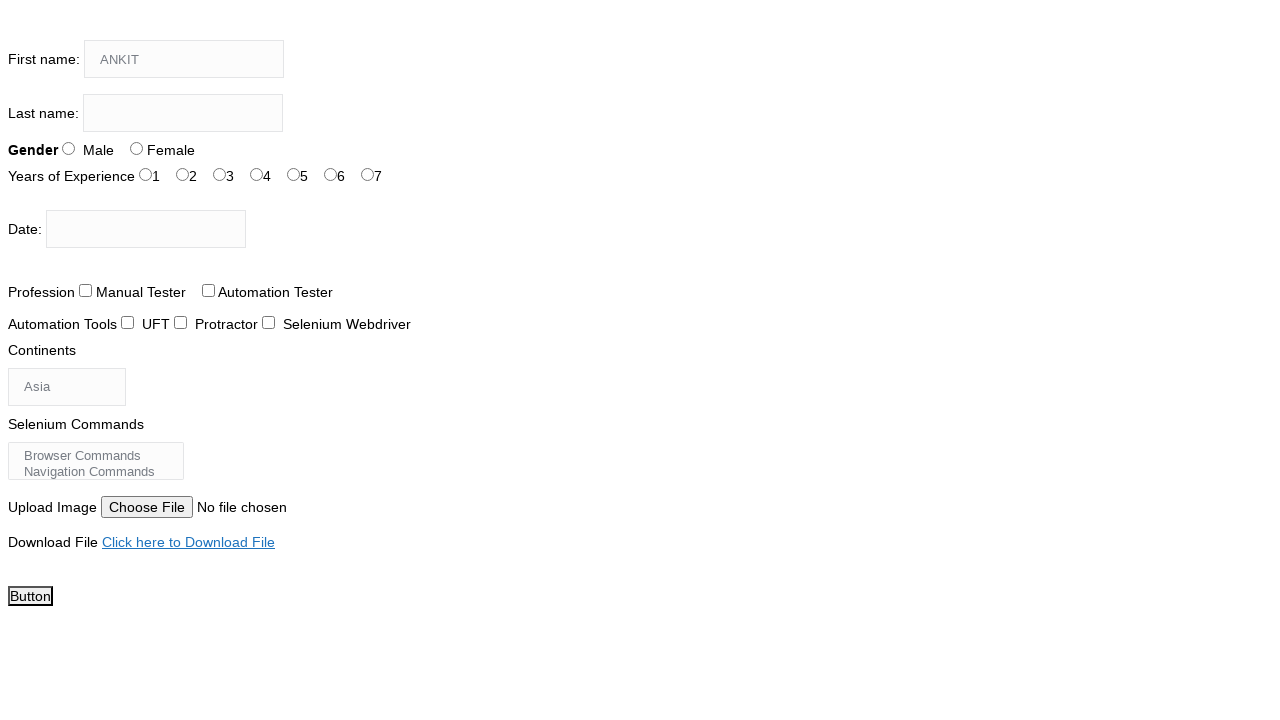

Pressed Shift+Space in first name field on xpath=//input[@name='firstname']
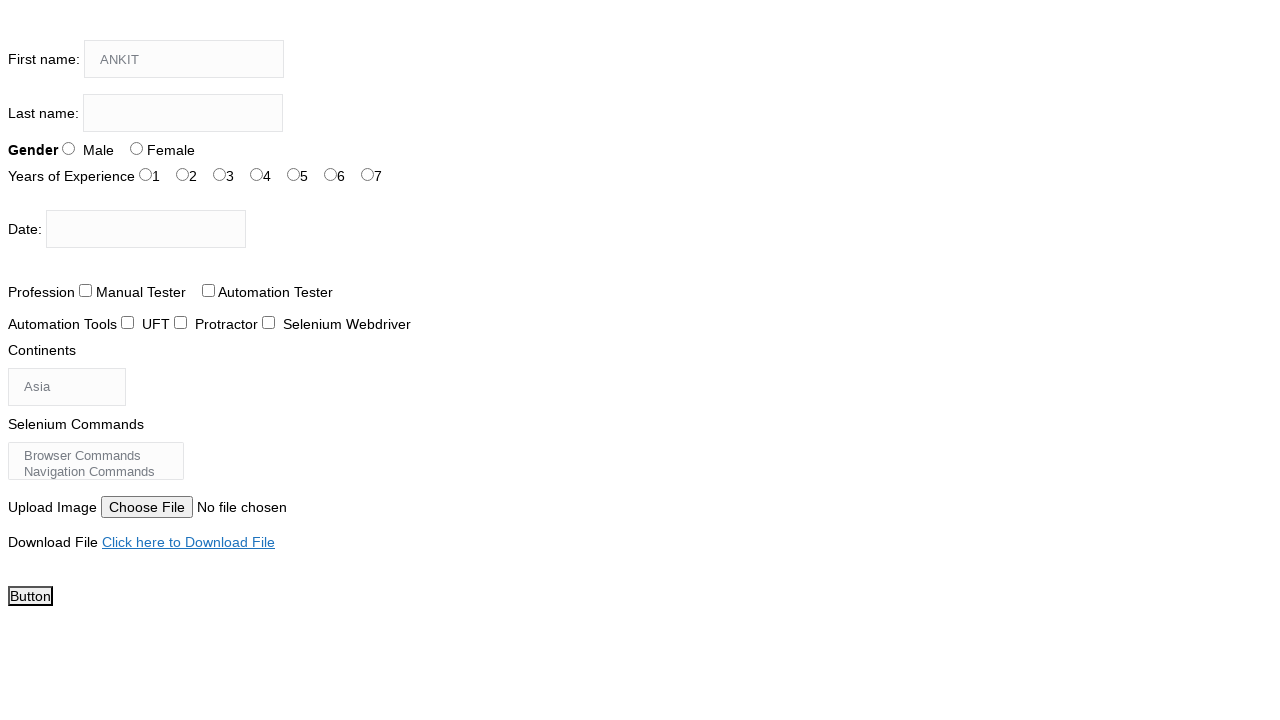

Pressed Shift+K in first name field on xpath=//input[@name='firstname']
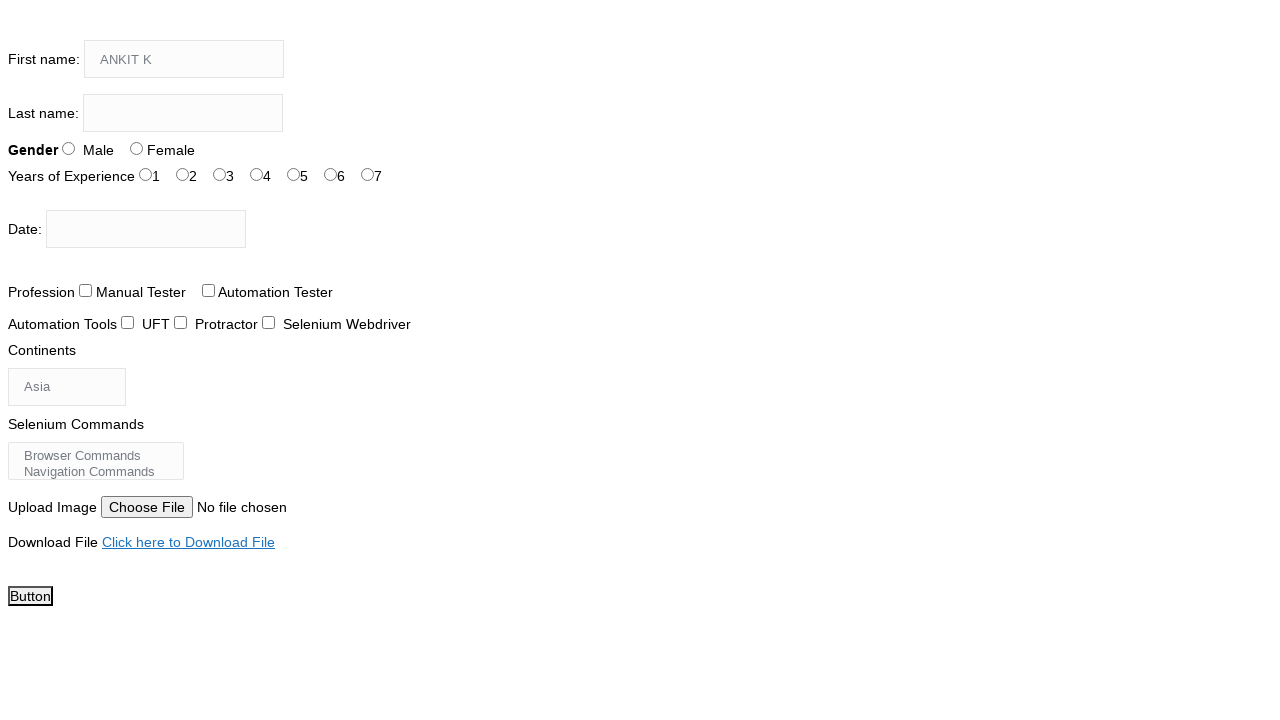

Pressed Shift+U in first name field on xpath=//input[@name='firstname']
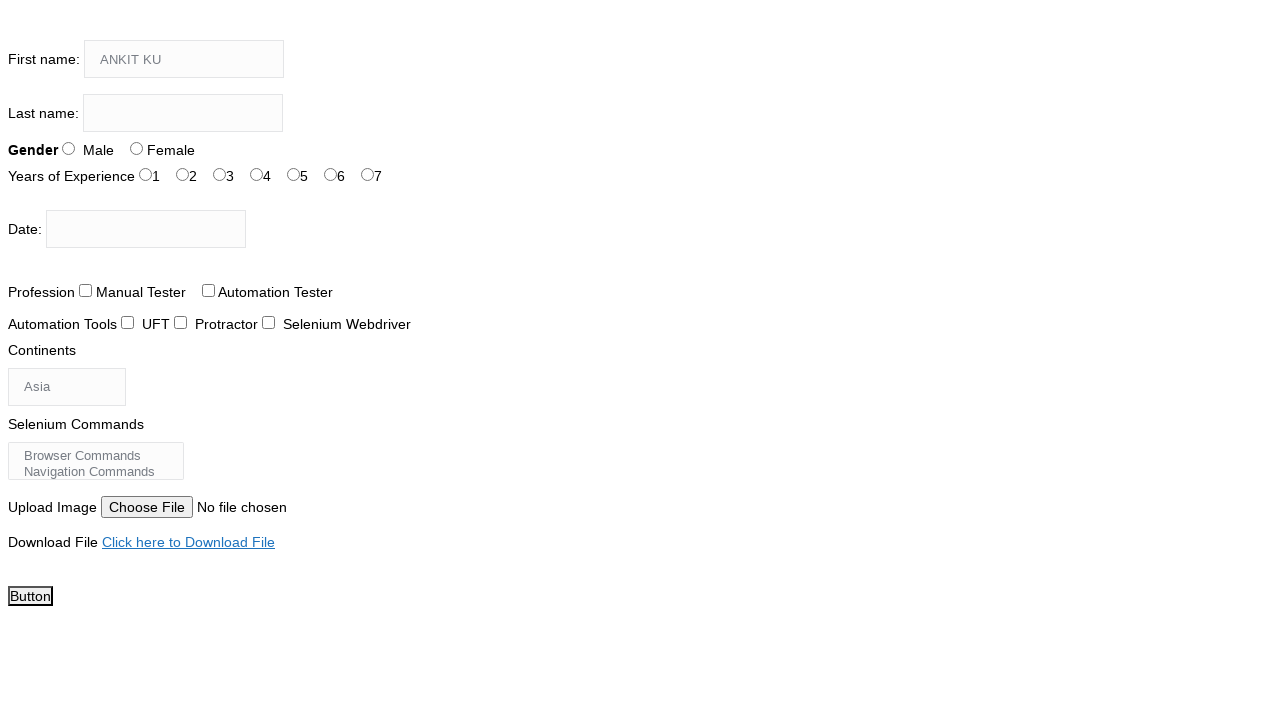

Pressed Shift+M in first name field on xpath=//input[@name='firstname']
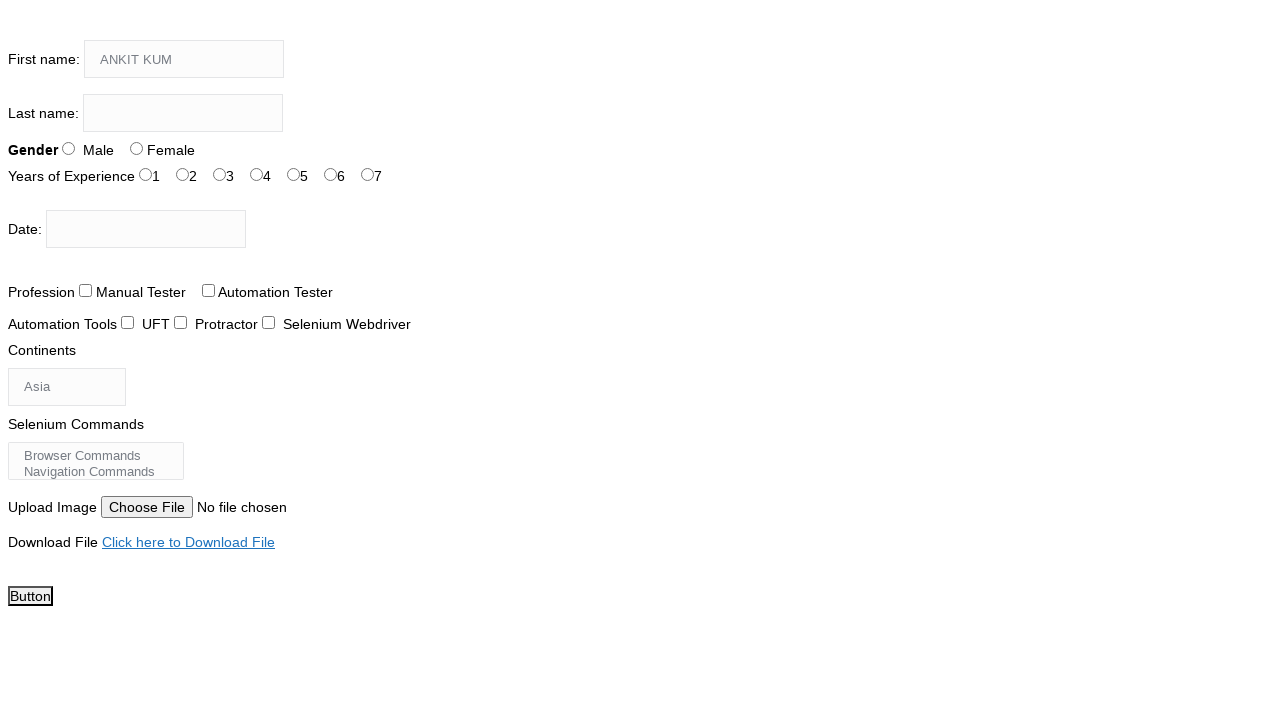

Pressed Shift+A in first name field on xpath=//input[@name='firstname']
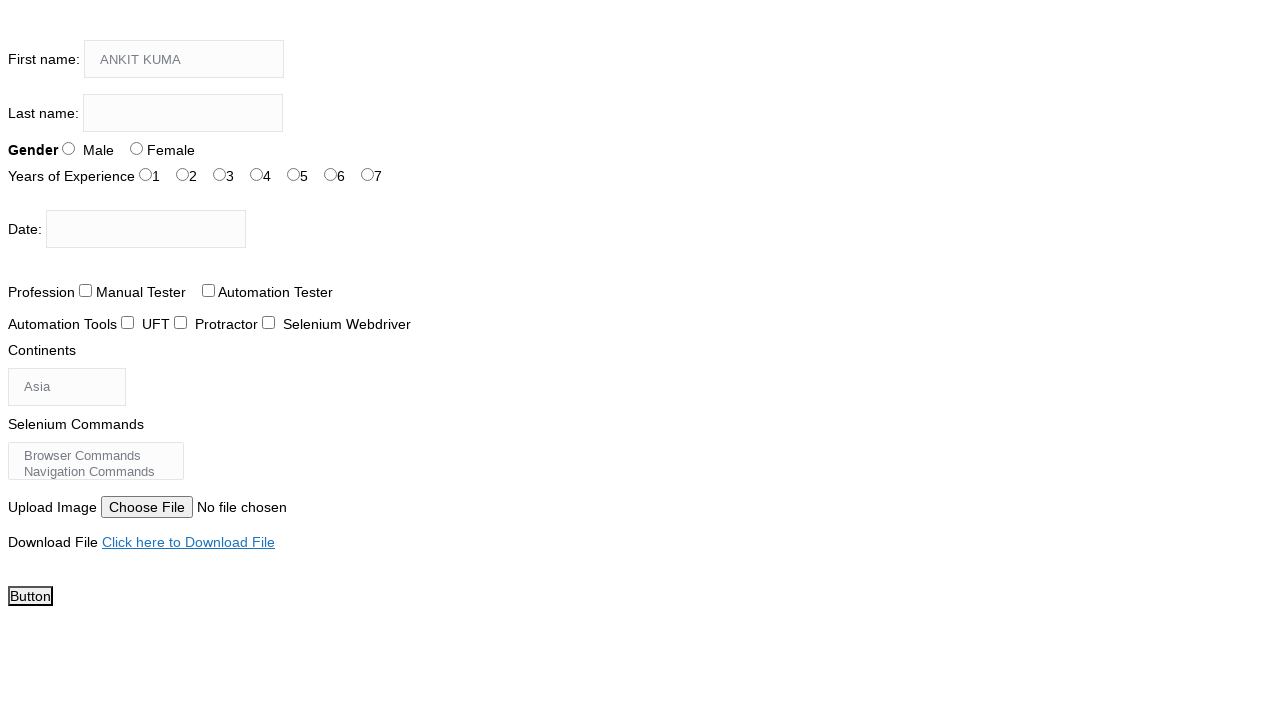

Pressed Shift+R in first name field on xpath=//input[@name='firstname']
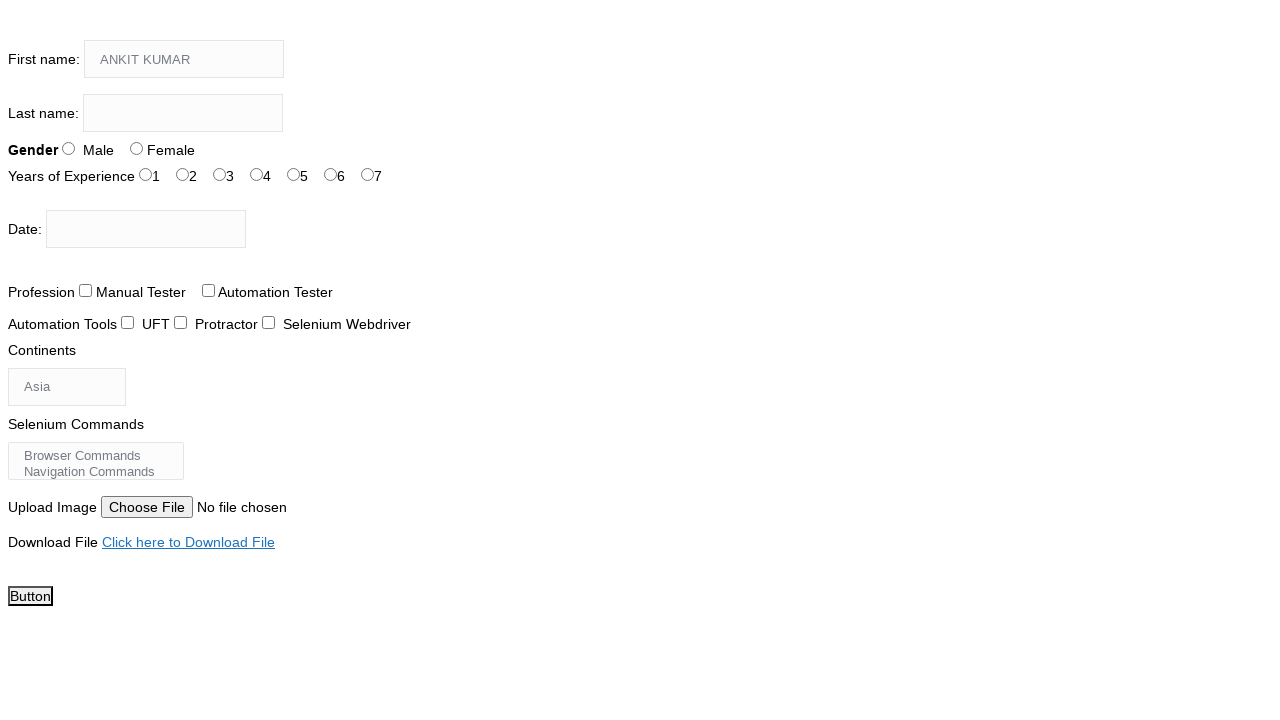

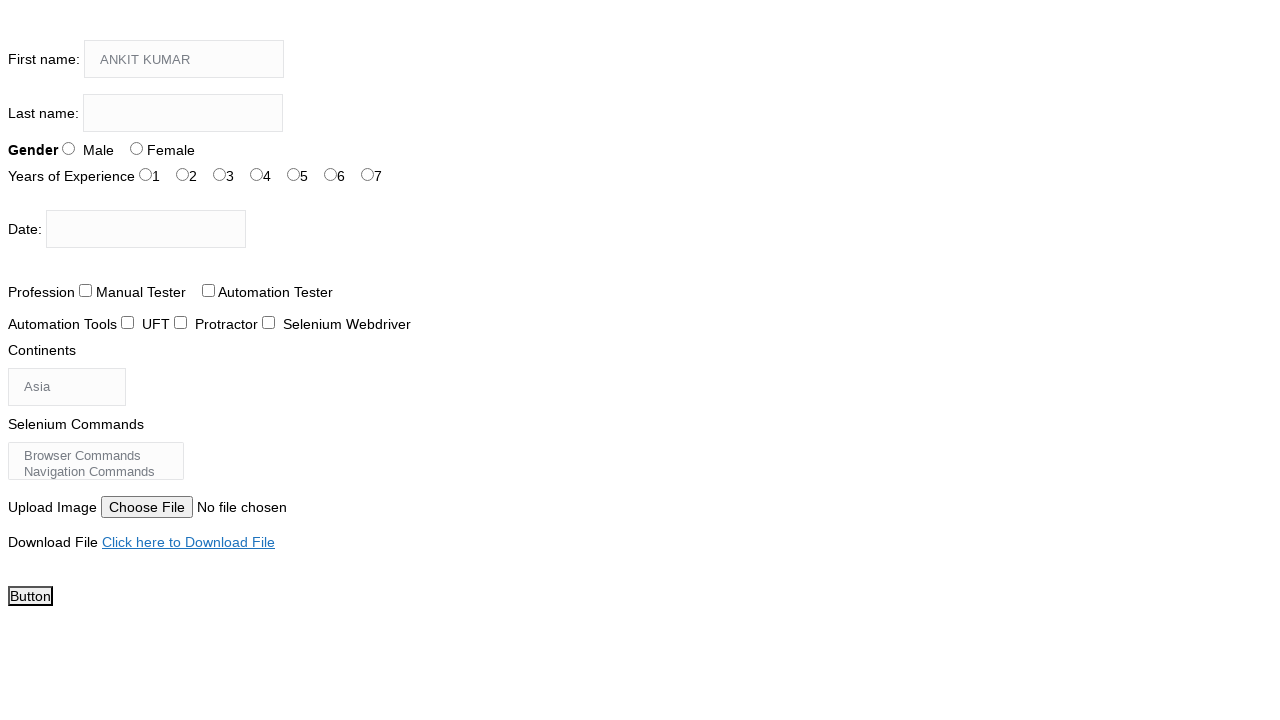